Tests JavaScript alert handling by triggering different types of alerts (simple alert, confirm, and prompt) and interacting with them

Starting URL: https://the-internet.herokuapp.com/

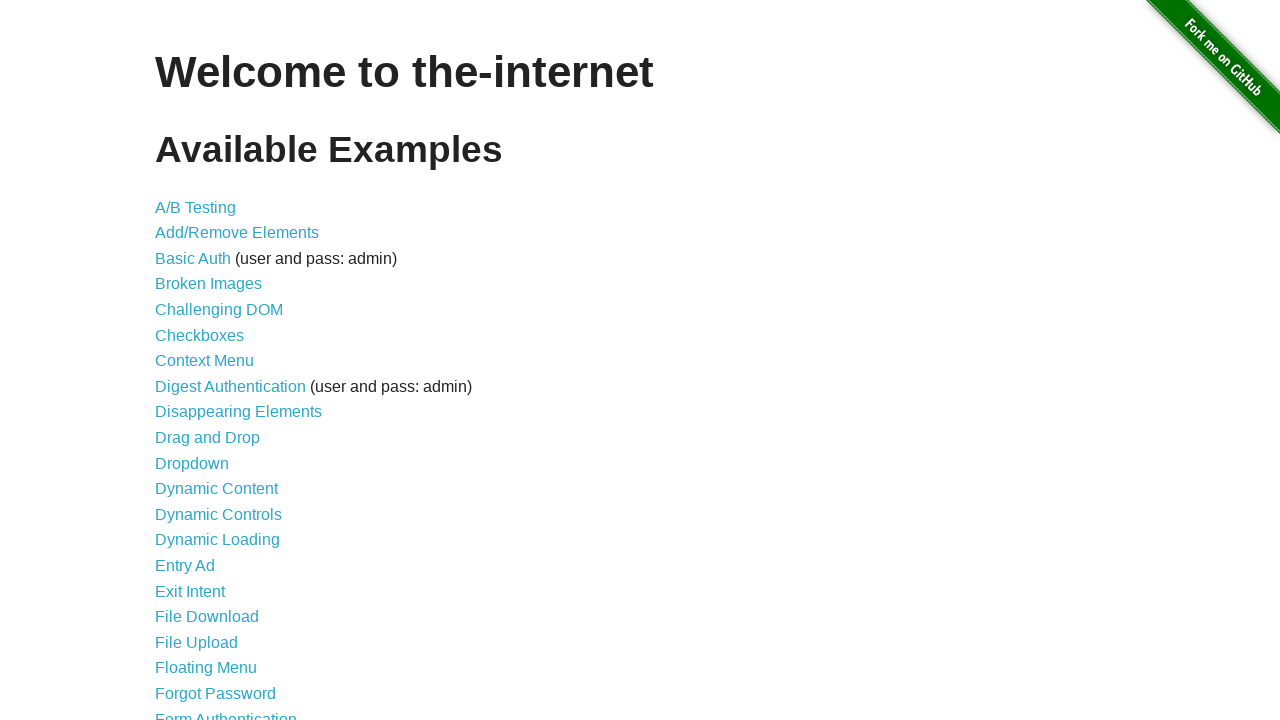

Clicked JavaScript Alerts link with Shift key to open in new tab at (214, 361) on xpath=//a[@href='/javascript_alerts']
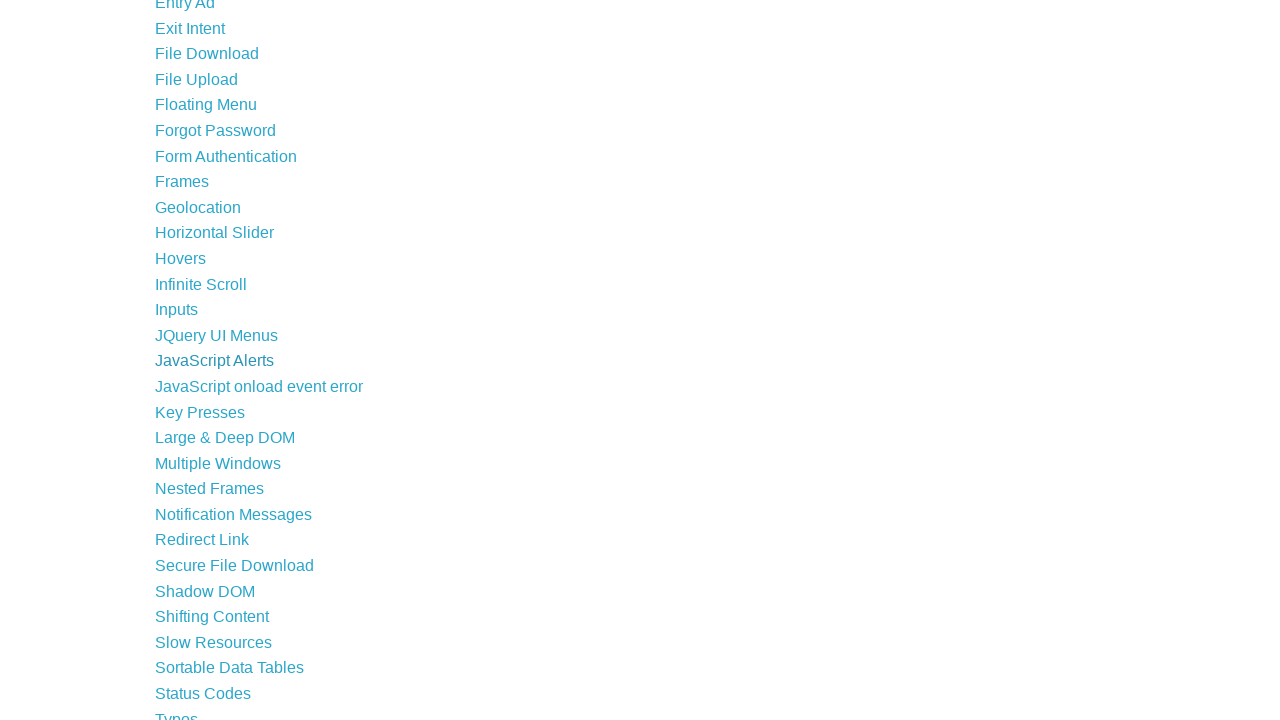

Switched to the new tab with JavaScript Alerts page
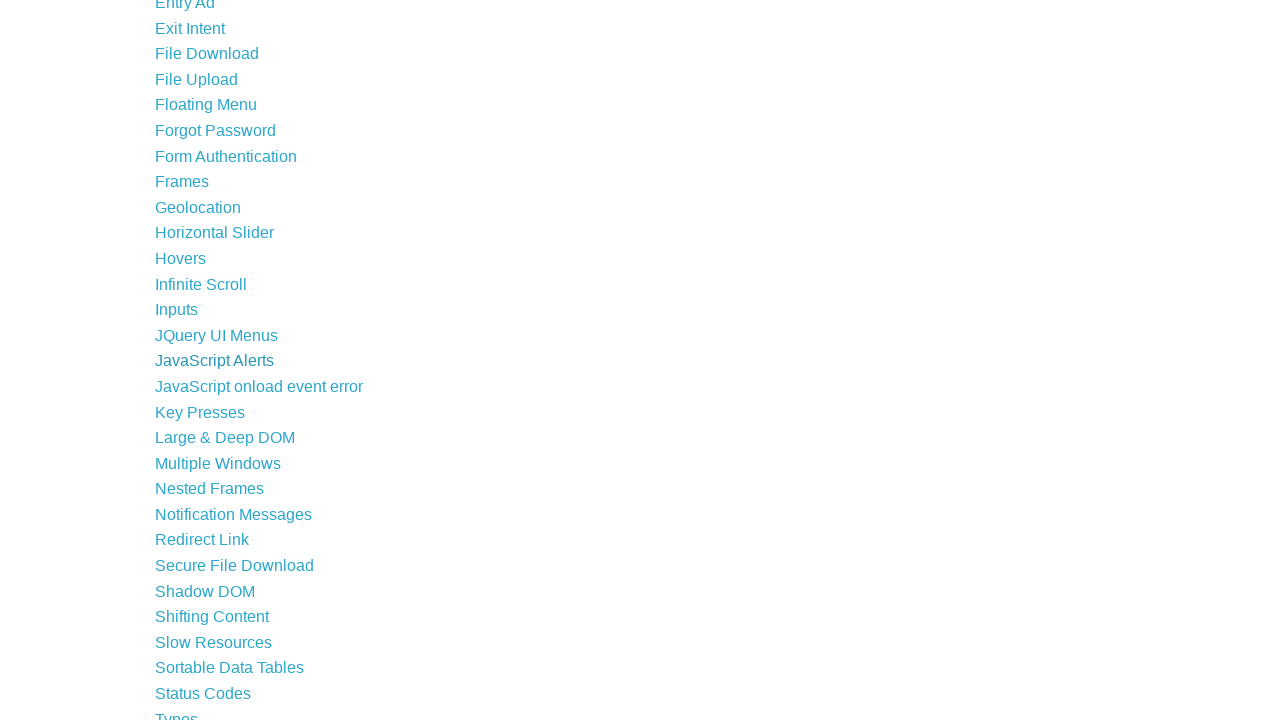

Clicked button to trigger simple JavaScript alert at (243, 157) on xpath=//button[@onclick='jsAlert()']
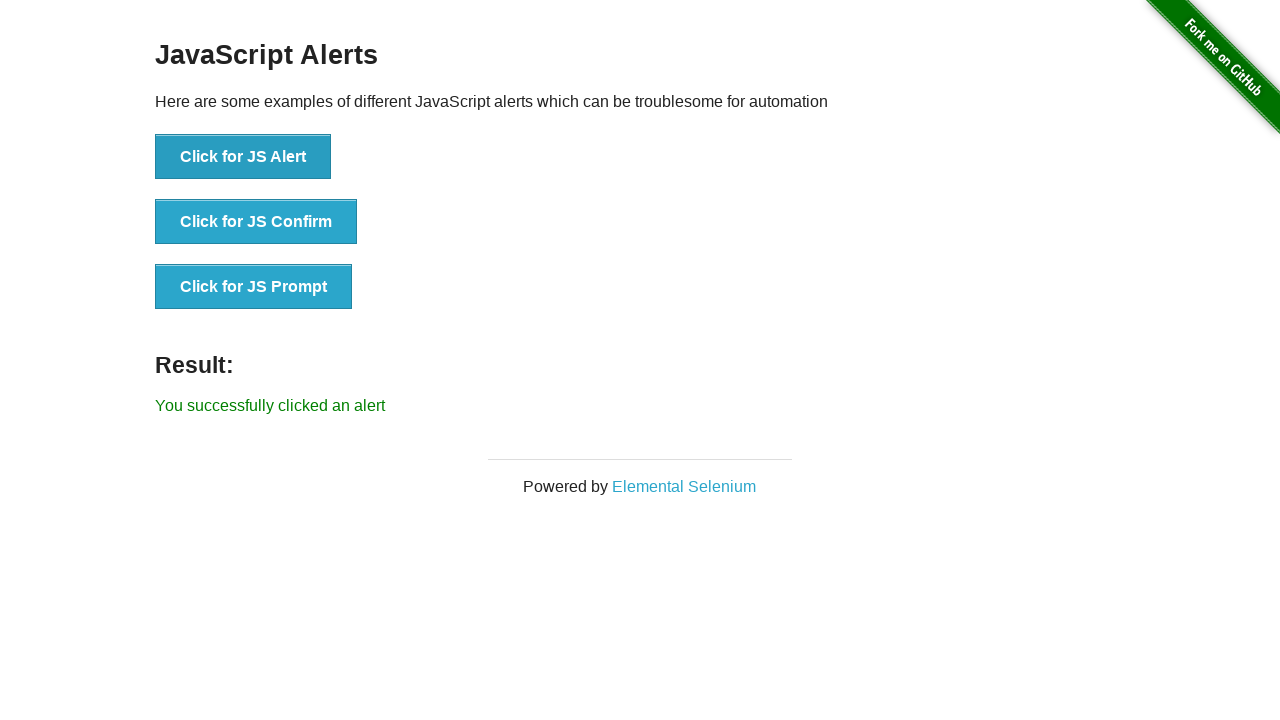

Accepted the simple JavaScript alert dialog
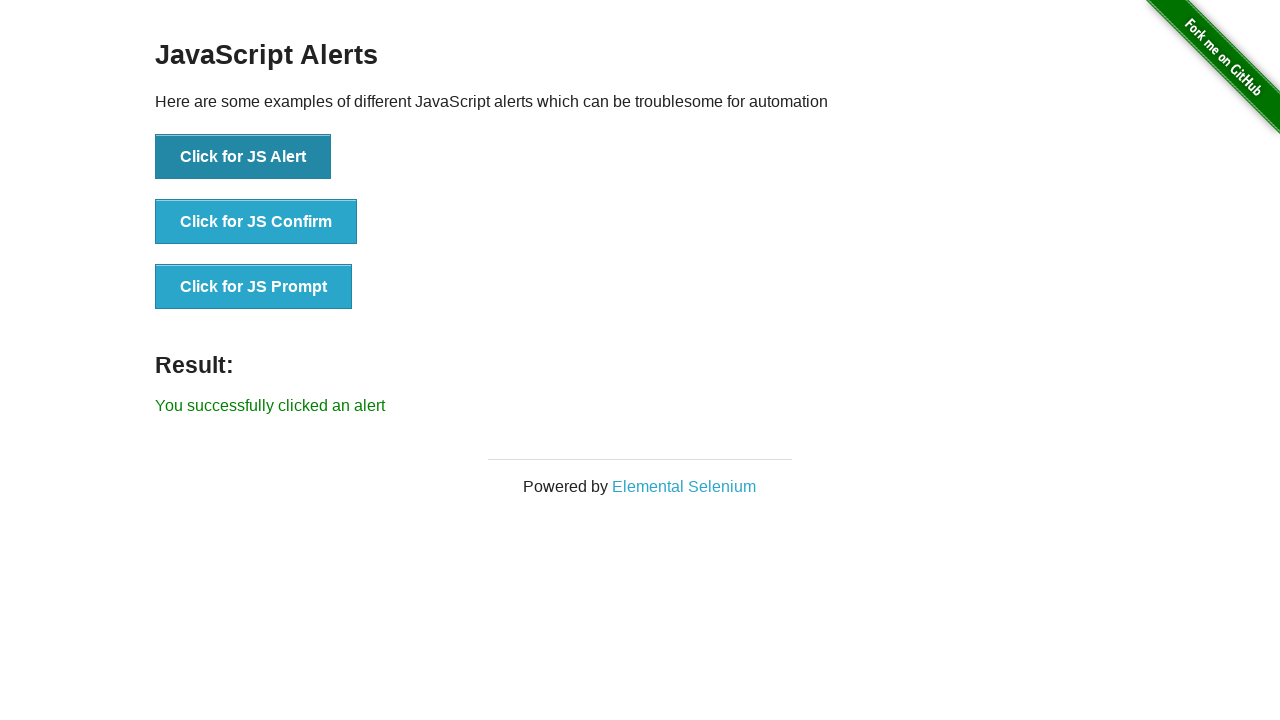

Clicked button to trigger JavaScript confirm dialog at (256, 222) on xpath=//button[@onclick='jsConfirm()']
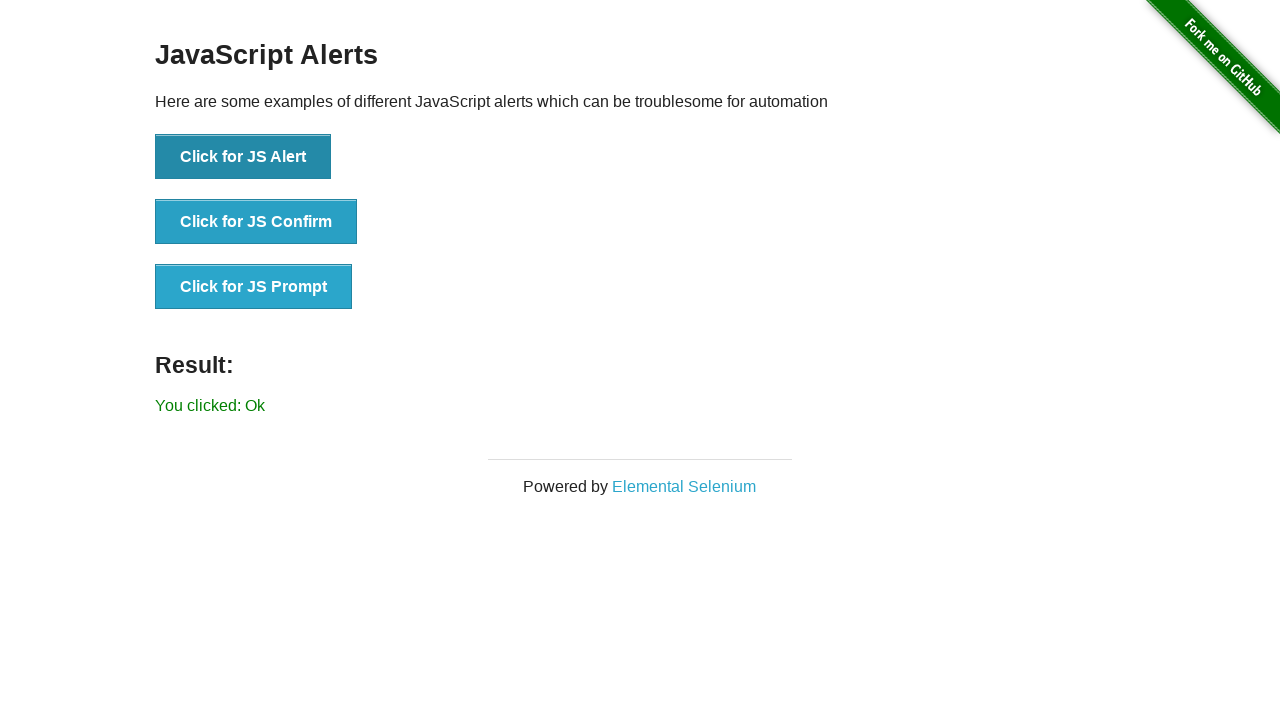

Dismissed the JavaScript confirm dialog
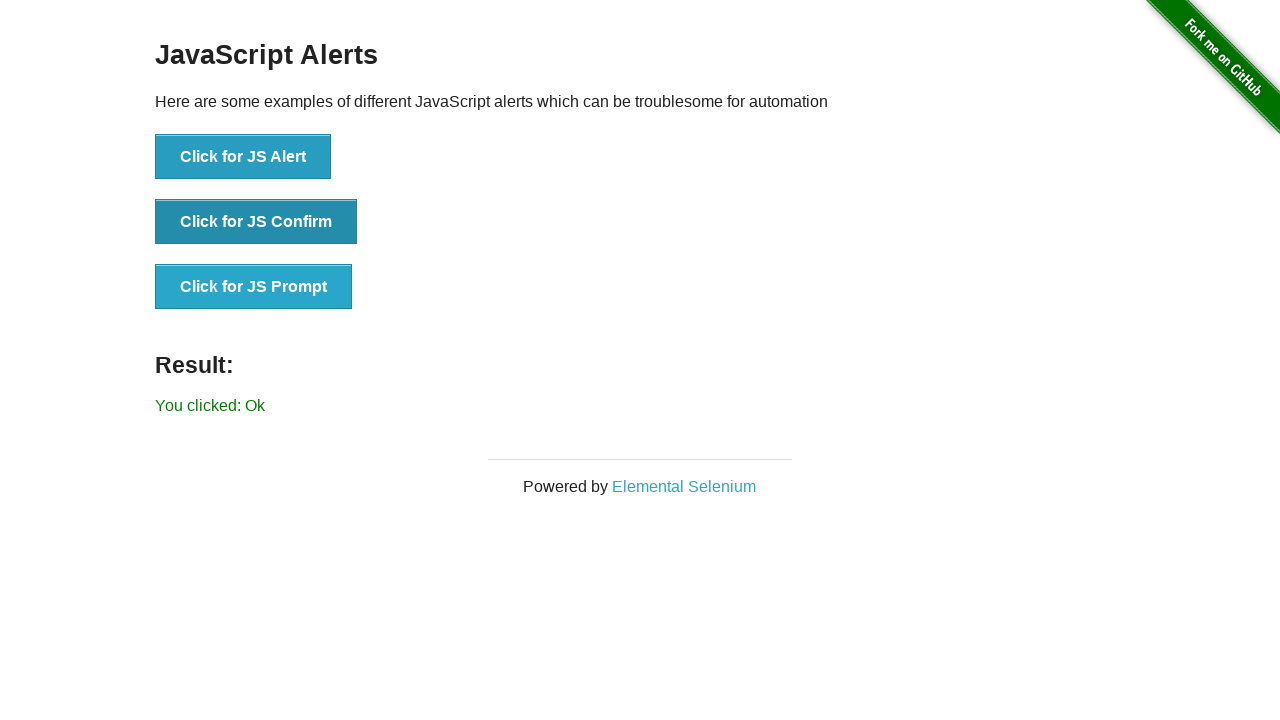

Clicked button to trigger JavaScript prompt dialog at (254, 287) on xpath=//button[@onclick='jsPrompt()']
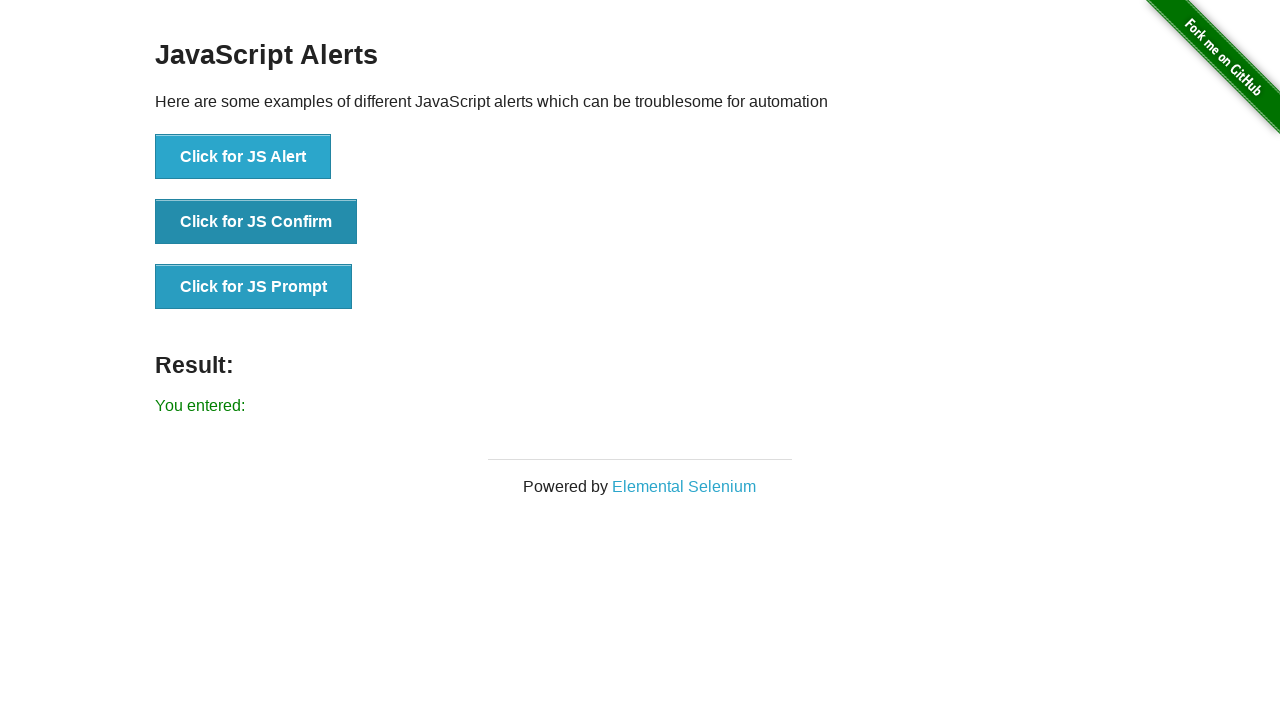

Entered 'Basak' in the JavaScript prompt dialog and accepted it
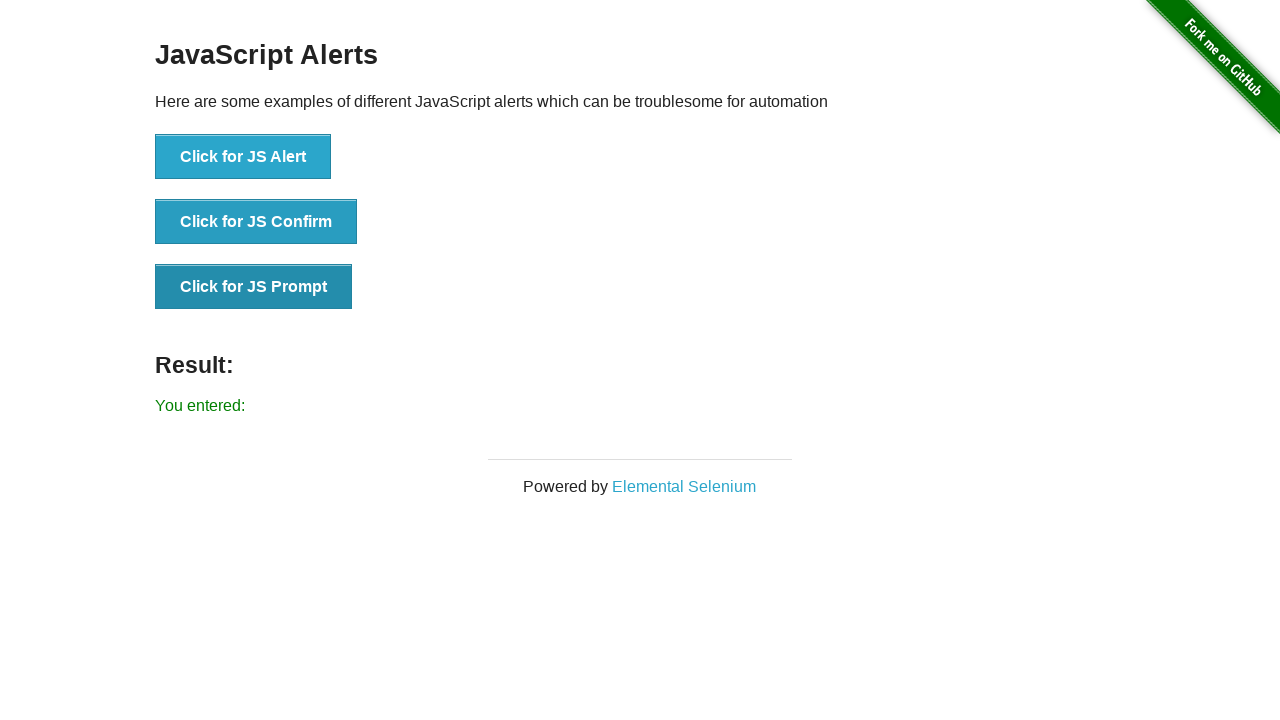

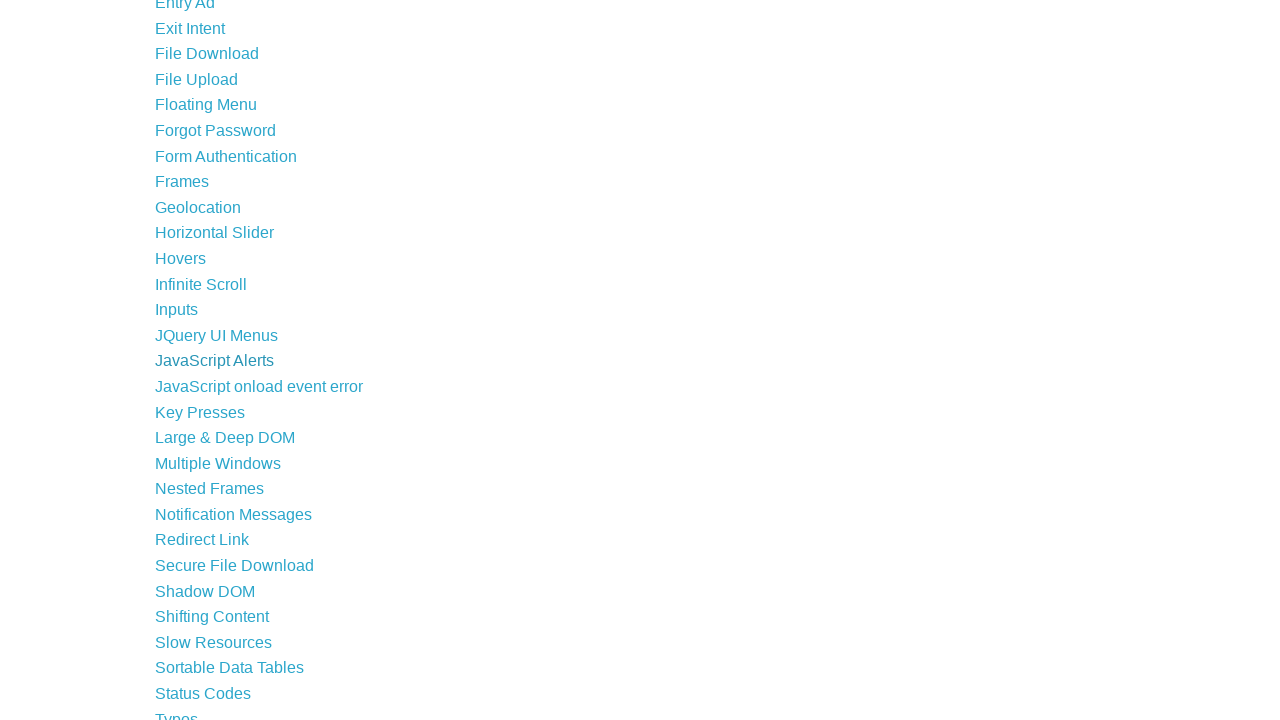